Tests the TextBox page on DemoQA by filling in name, email, current address, and permanent address fields, then submitting the form and verifying the output displays the entered data.

Starting URL: https://demoqa.com/text-box

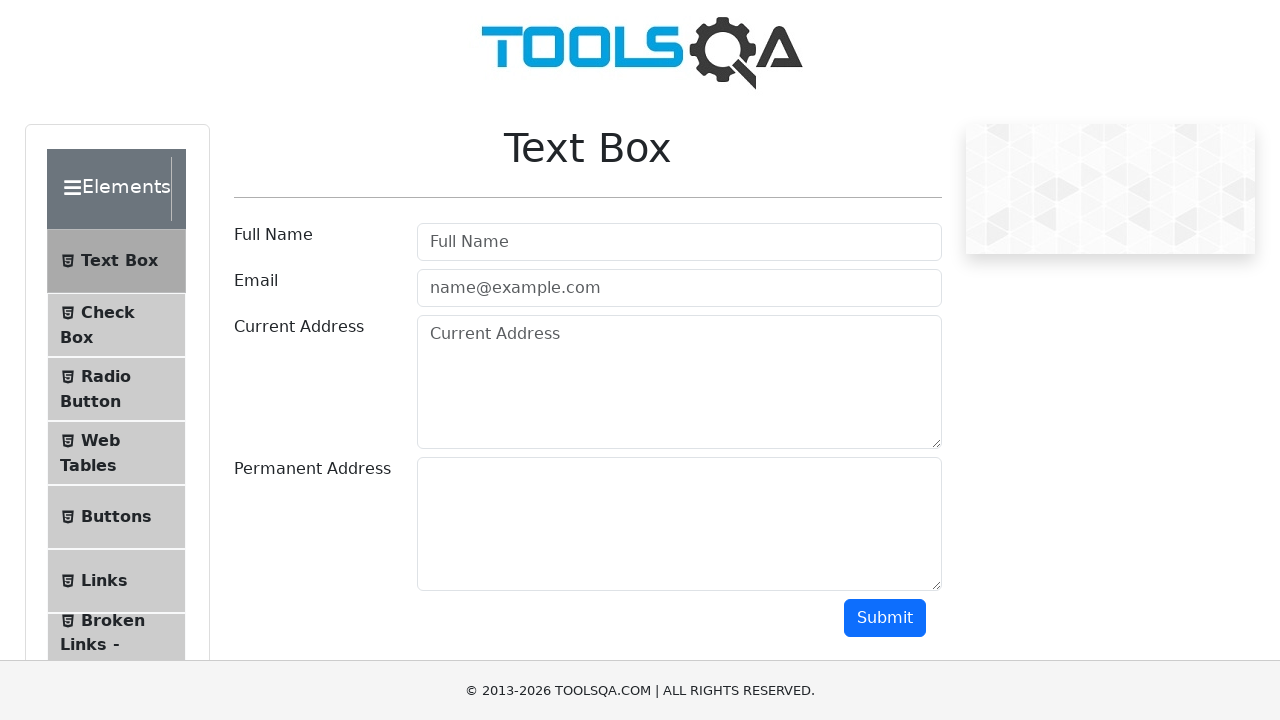

Filled Full Name field with 'Kxmft' on #userName
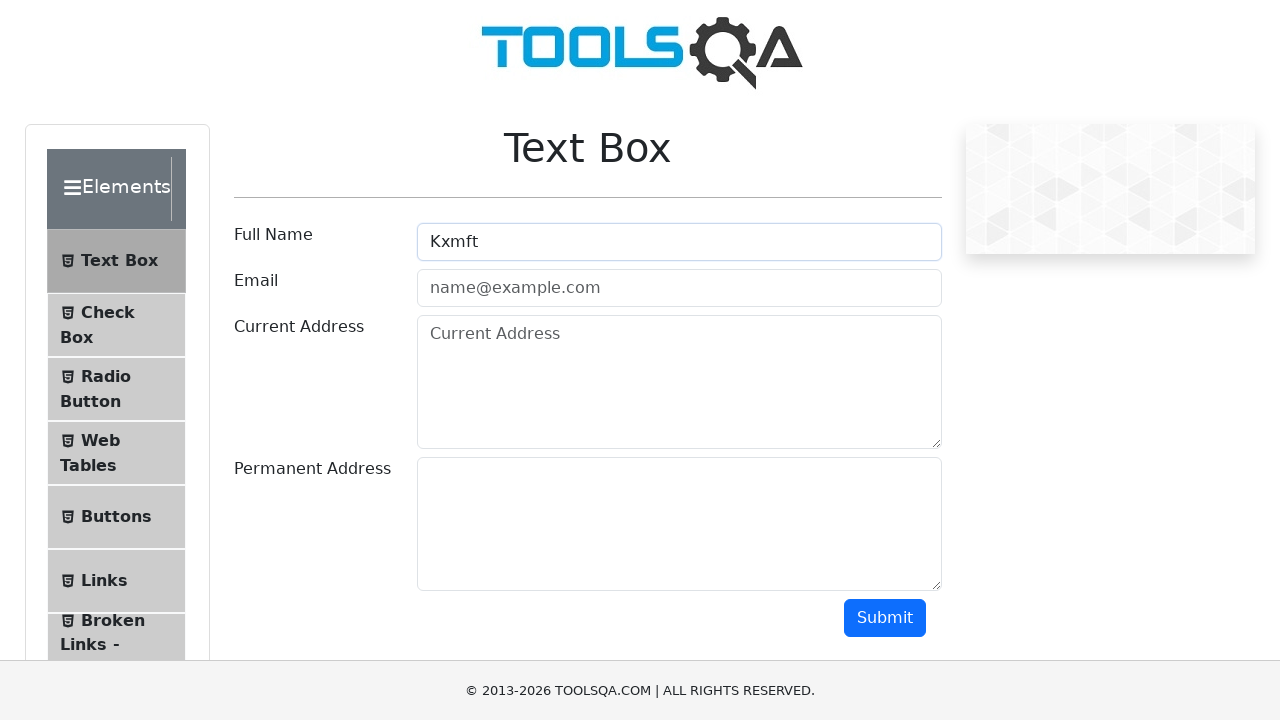

Filled Email field with 'randomtest7@example.com' on #userEmail
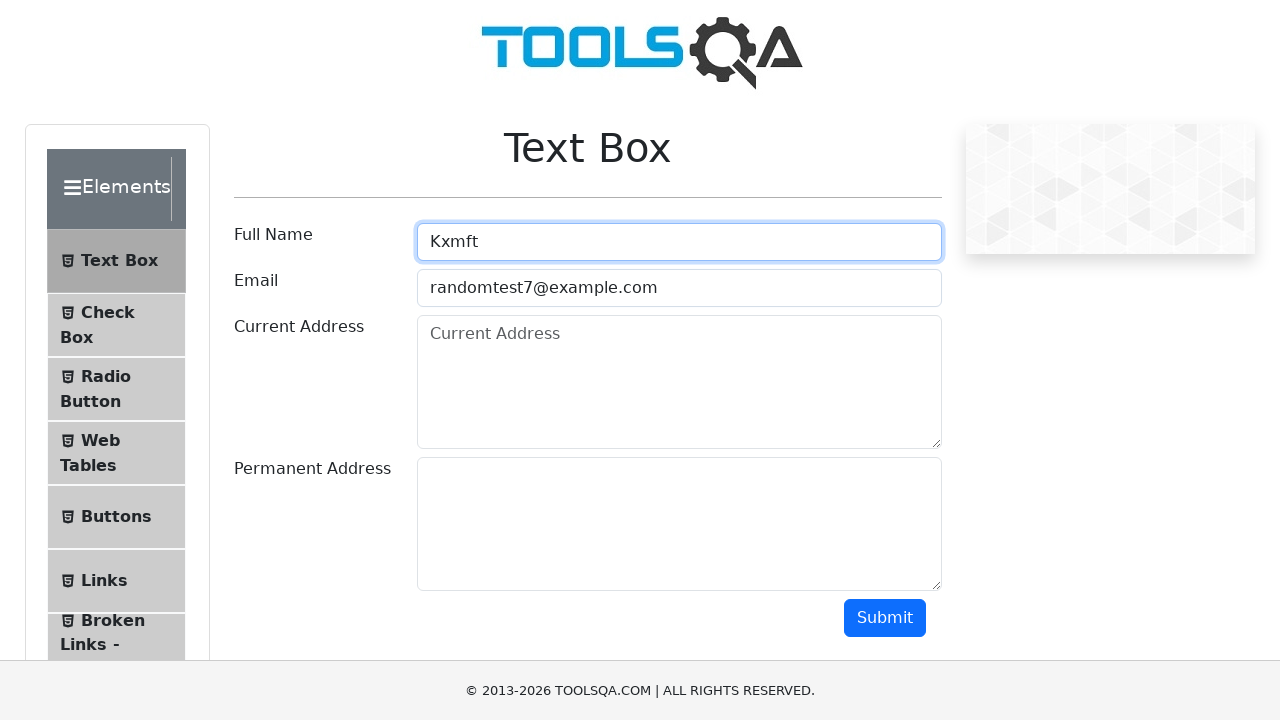

Filled Current Address field with 'Qwertylkjh' on #currentAddress
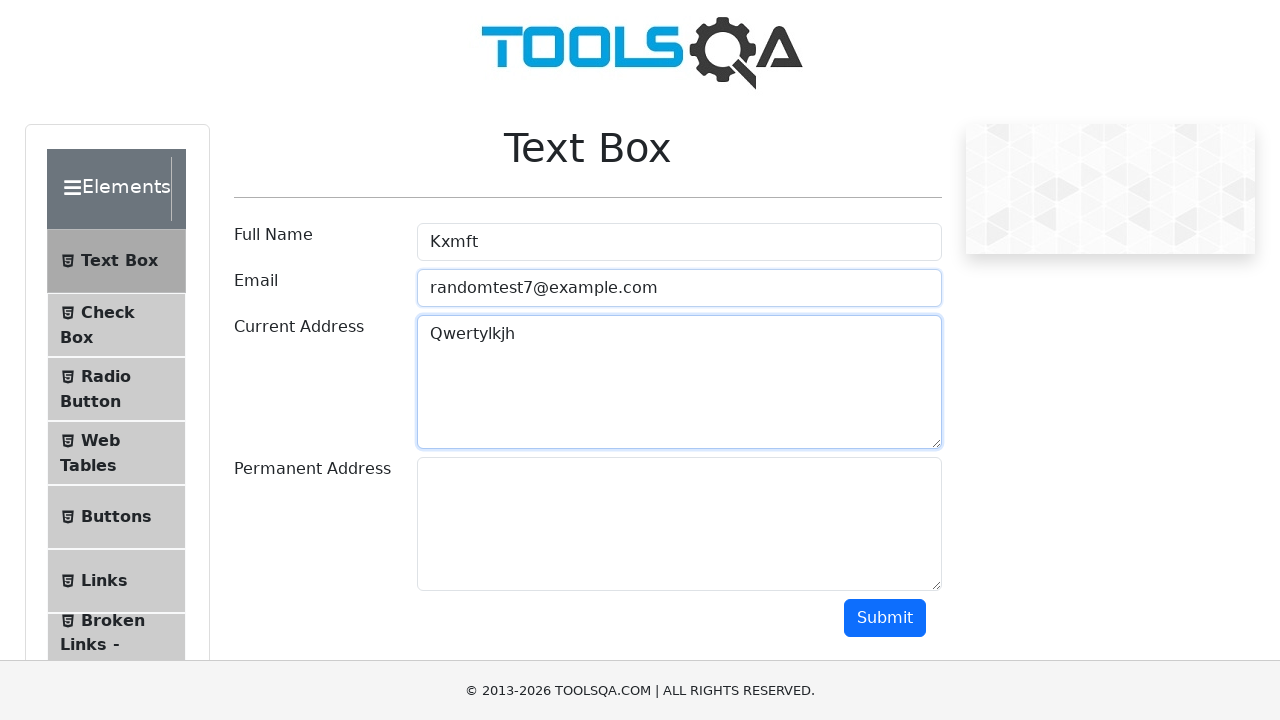

Filled Permanent Address field with 'Asdfghjklz' on #permanentAddress
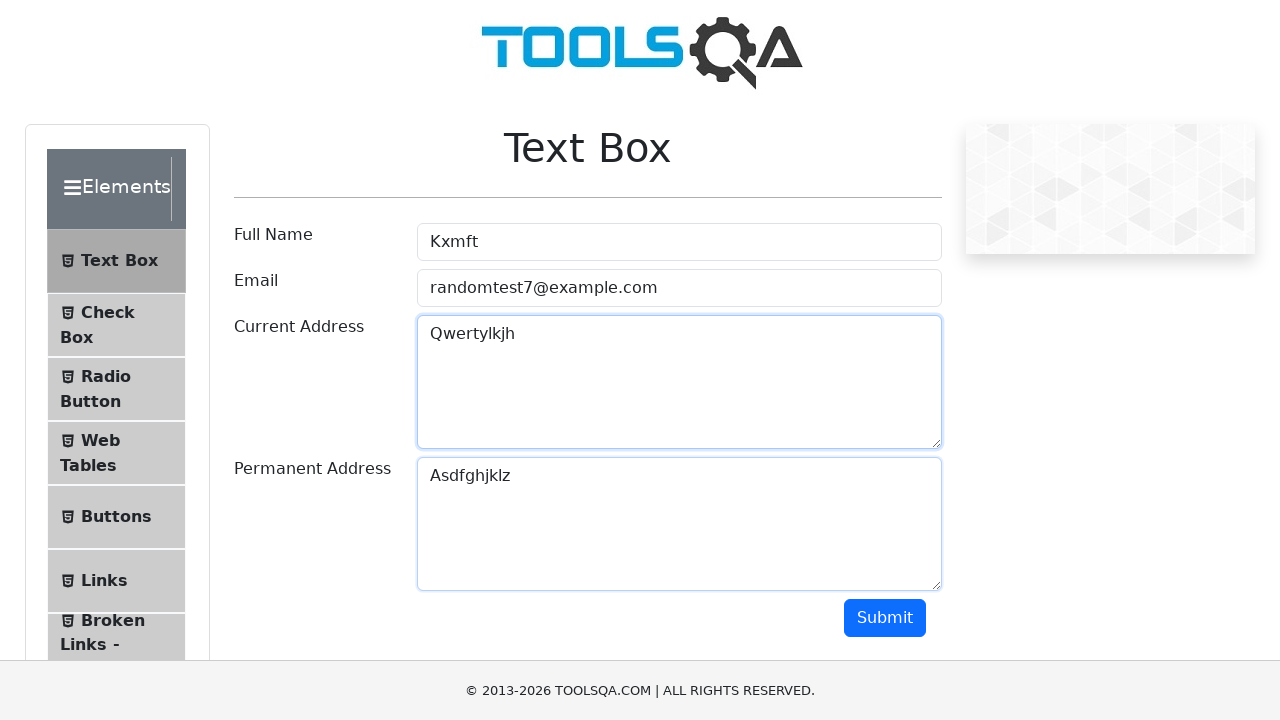

Clicked Submit button to submit the form at (885, 618) on #submit
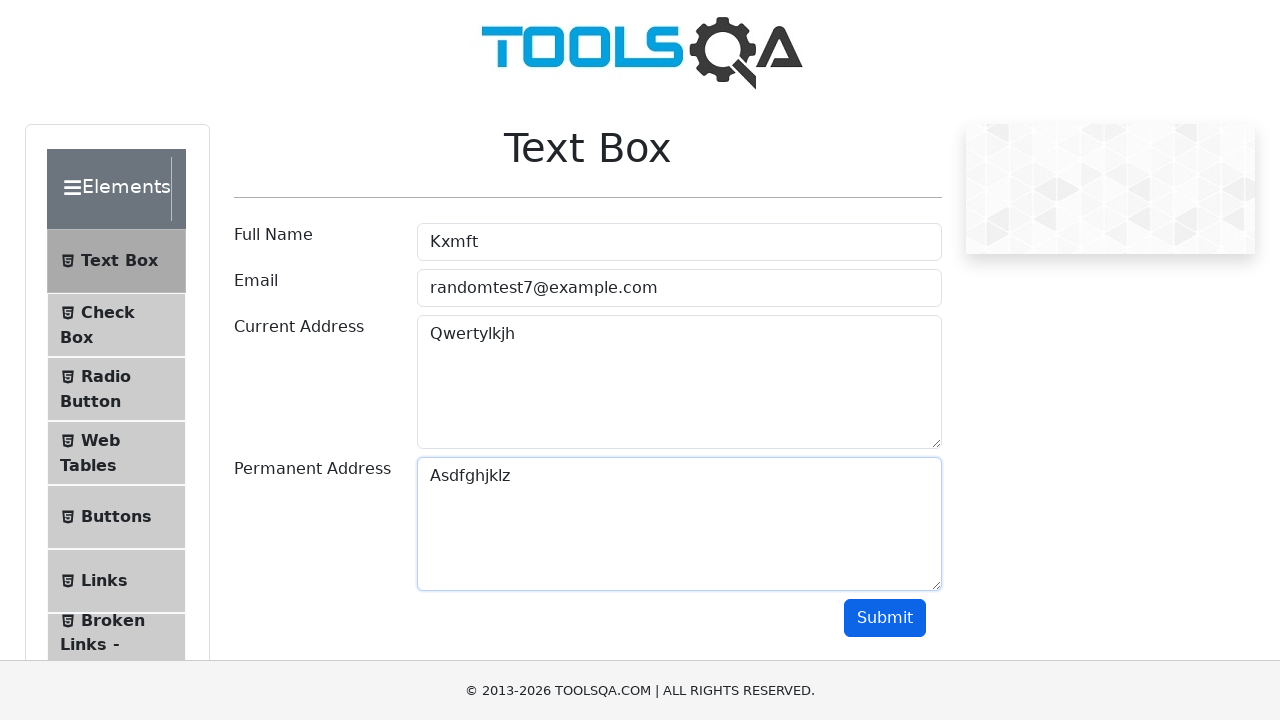

Output section appeared with form submission results
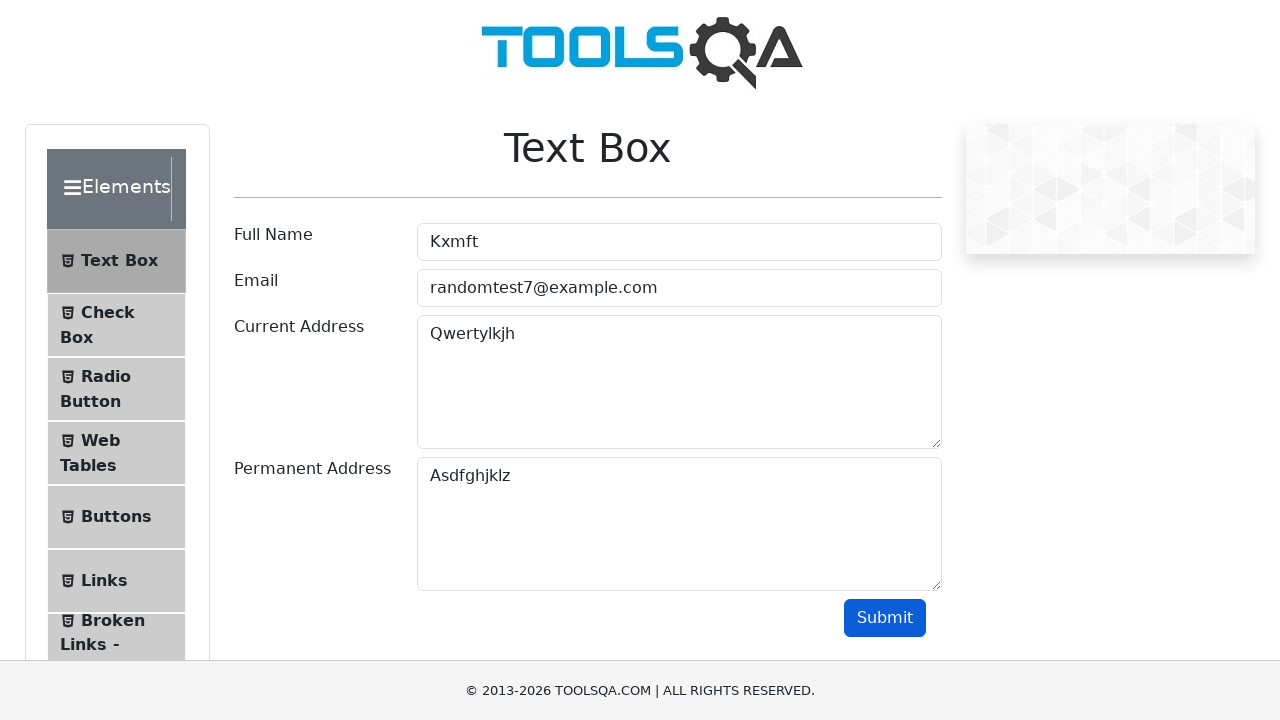

Verified name 'Kxmft' is displayed in output
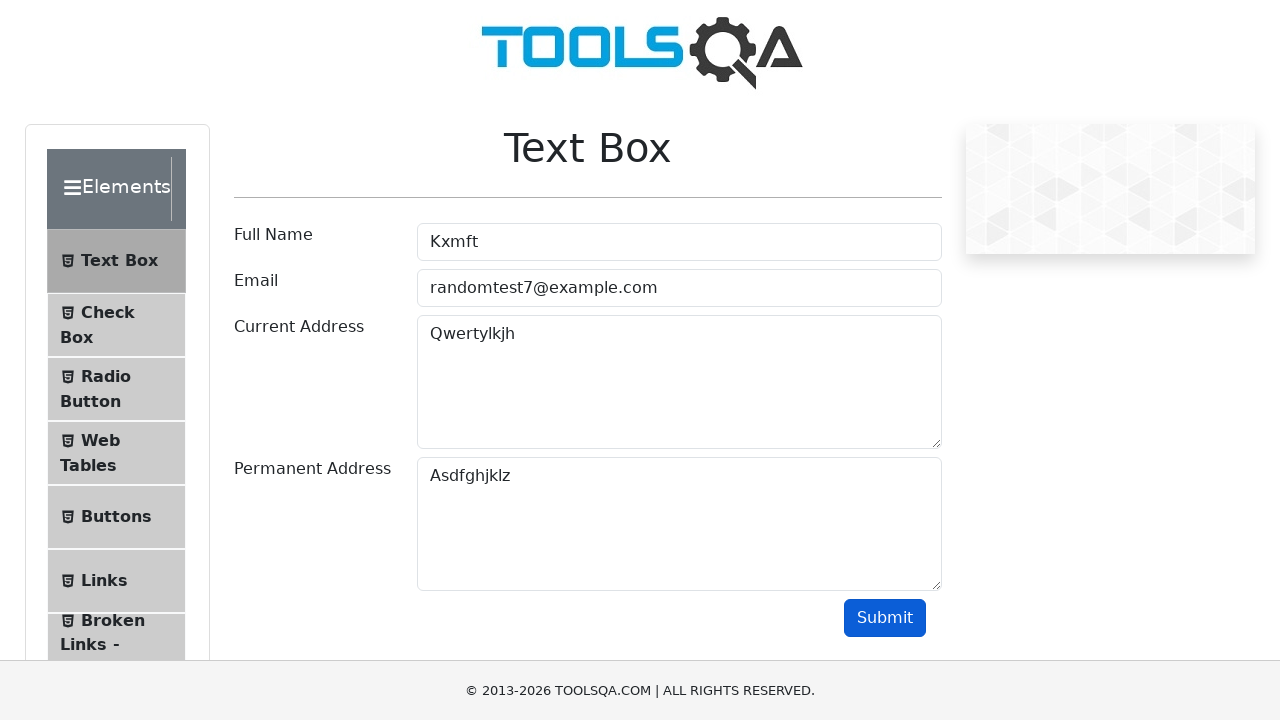

Verified email 'randomtest7@example.com' is displayed in output
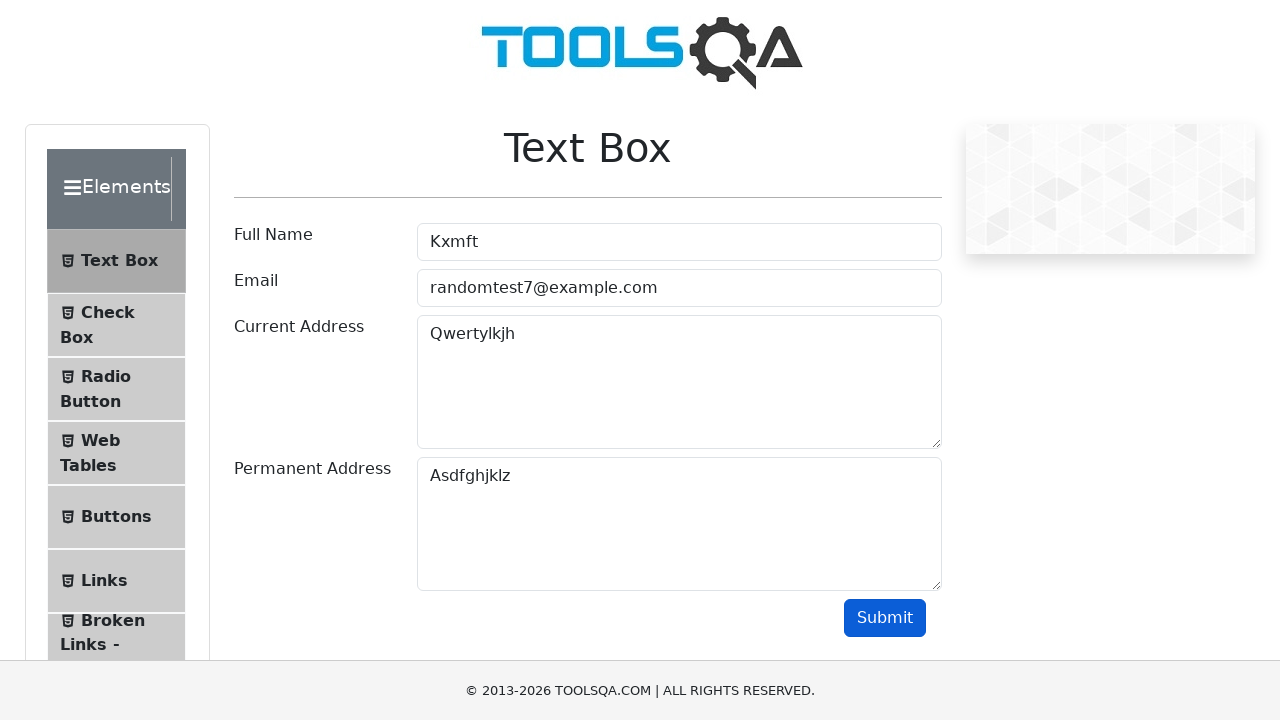

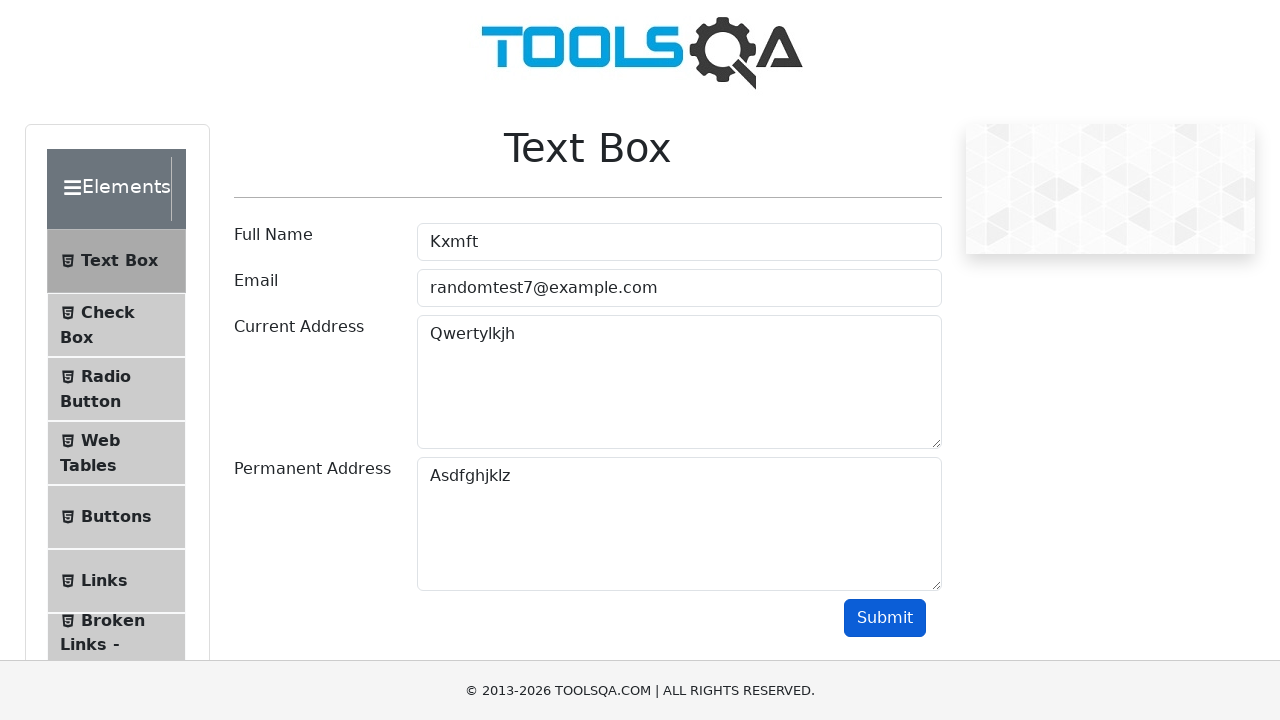